Tests creating a note in a simple notes application by filling in a title and details, clicking add, and verifying the note appears in the list.

Starting URL: https://testpages.eviltester.com/styled/apps/notes/simplenotes.html

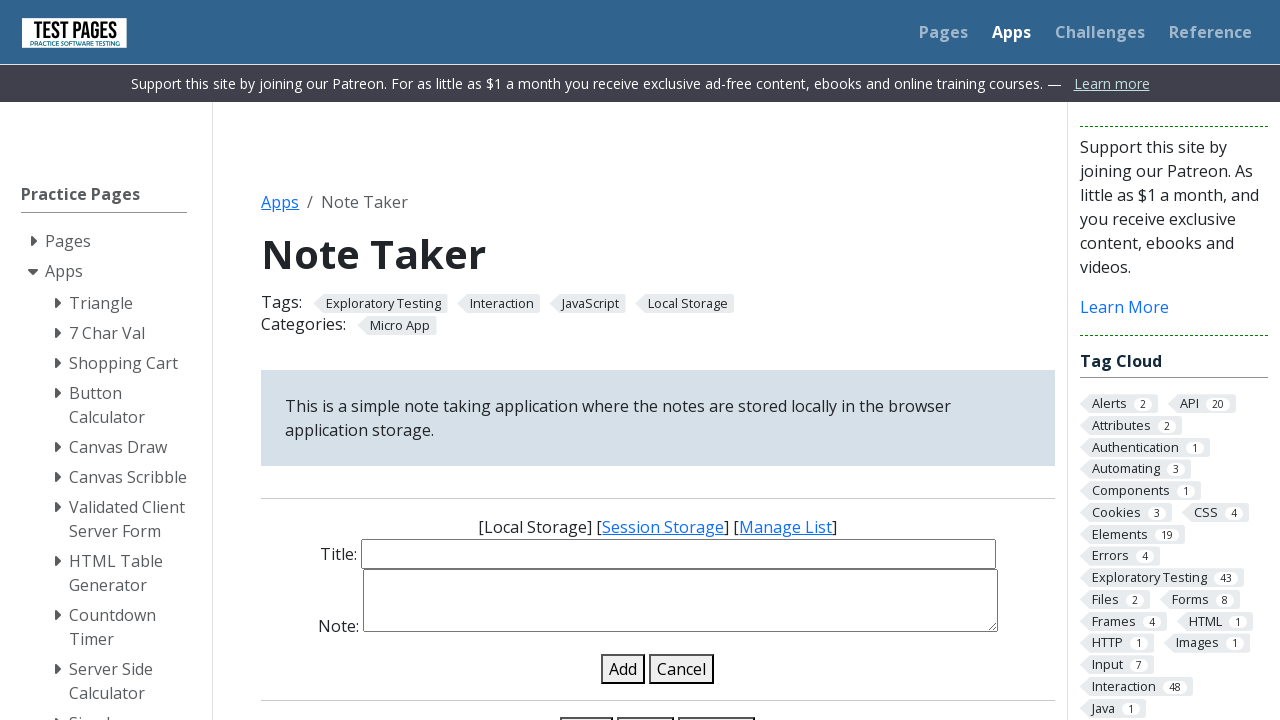

Navigated to simple notes application
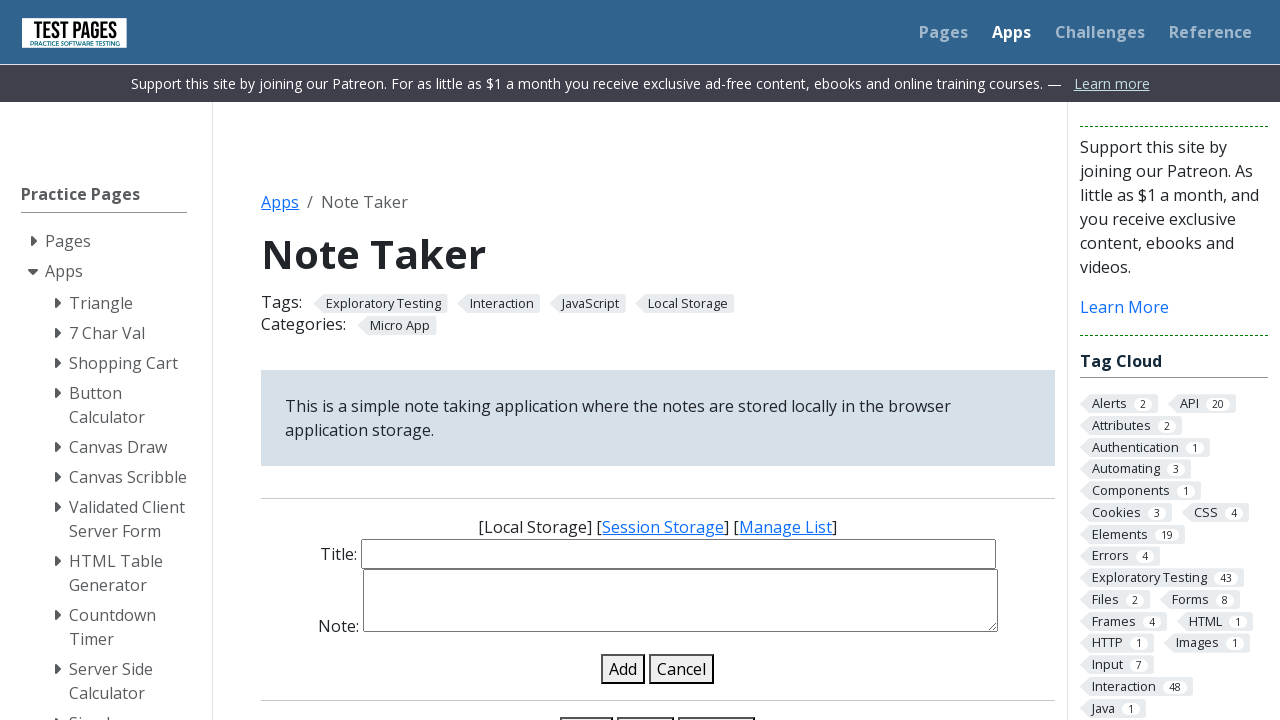

Filled note title field with 'My basic note' on #note-title-input
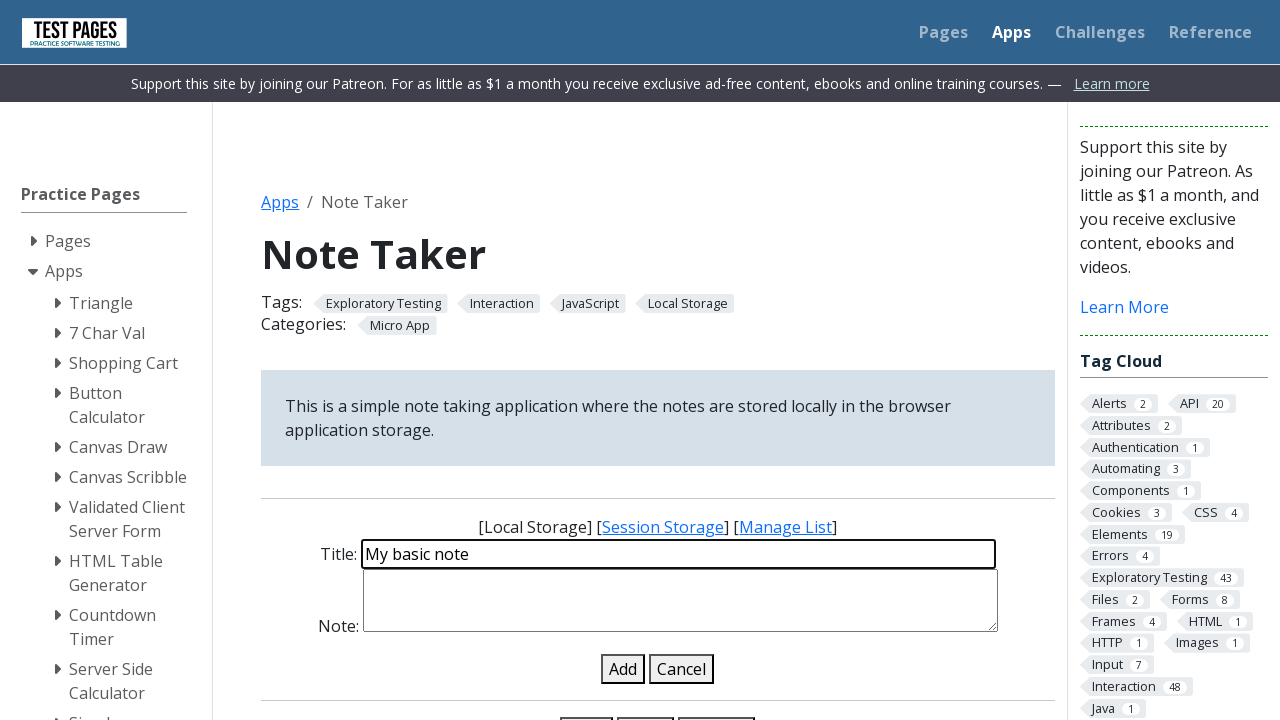

Filled note details field with 'Details of basic note' on #note-details-input
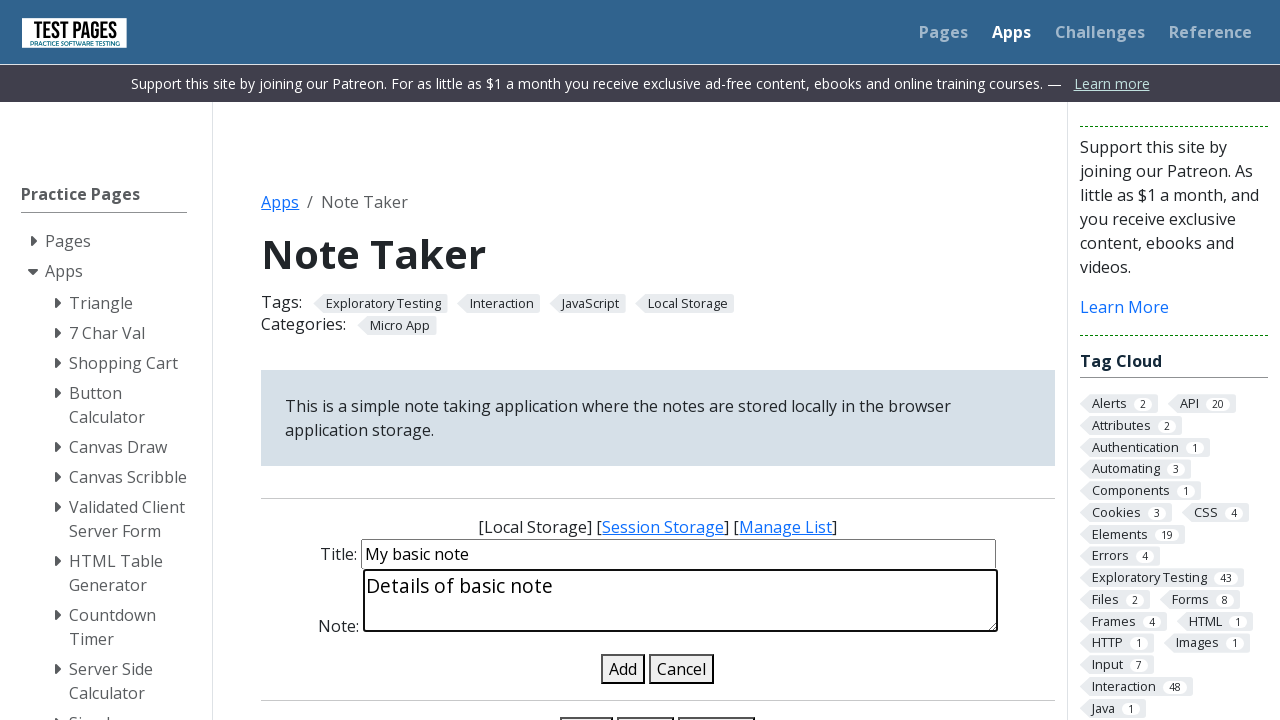

Clicked add note button at (623, 669) on #add-note
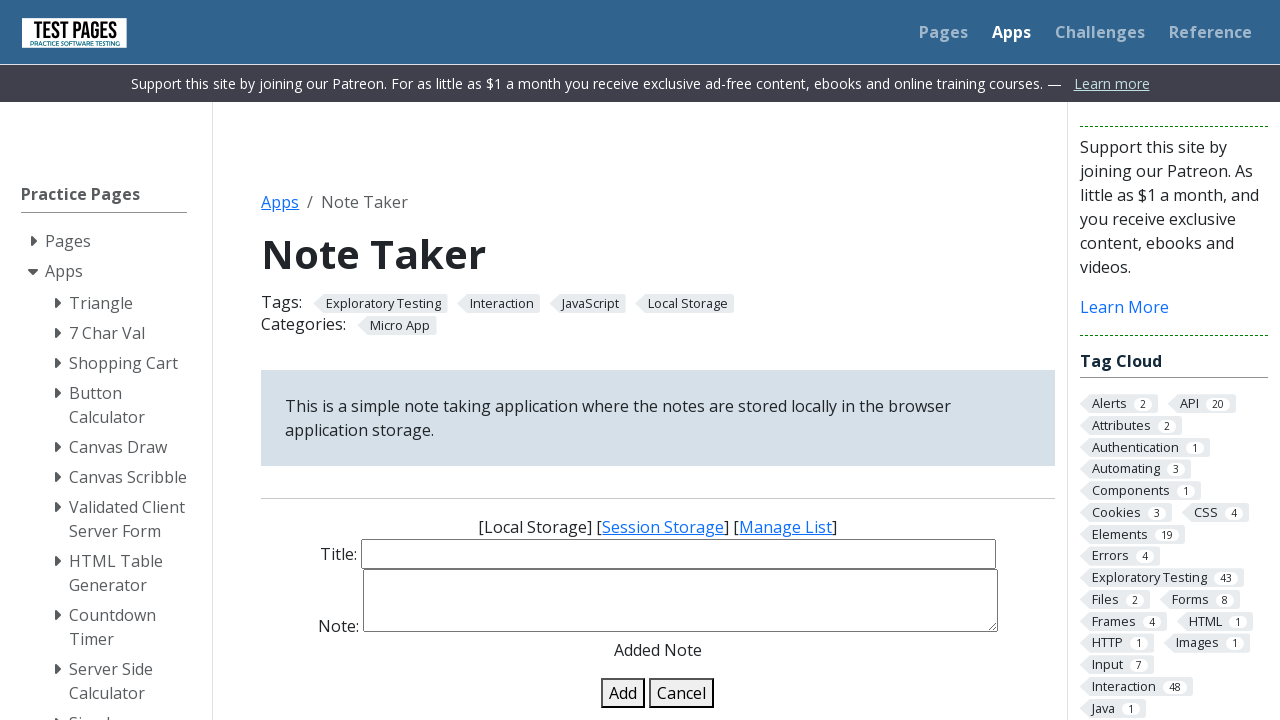

Note appeared in the list
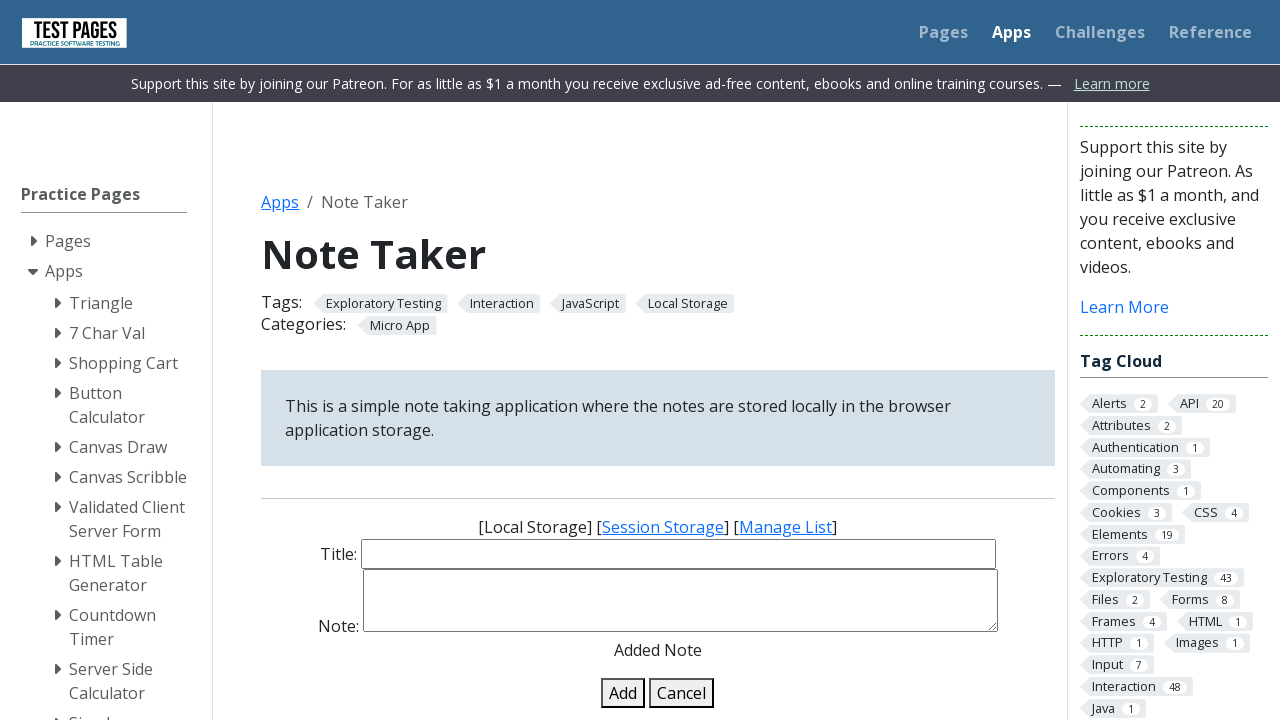

Retrieved note title text from list
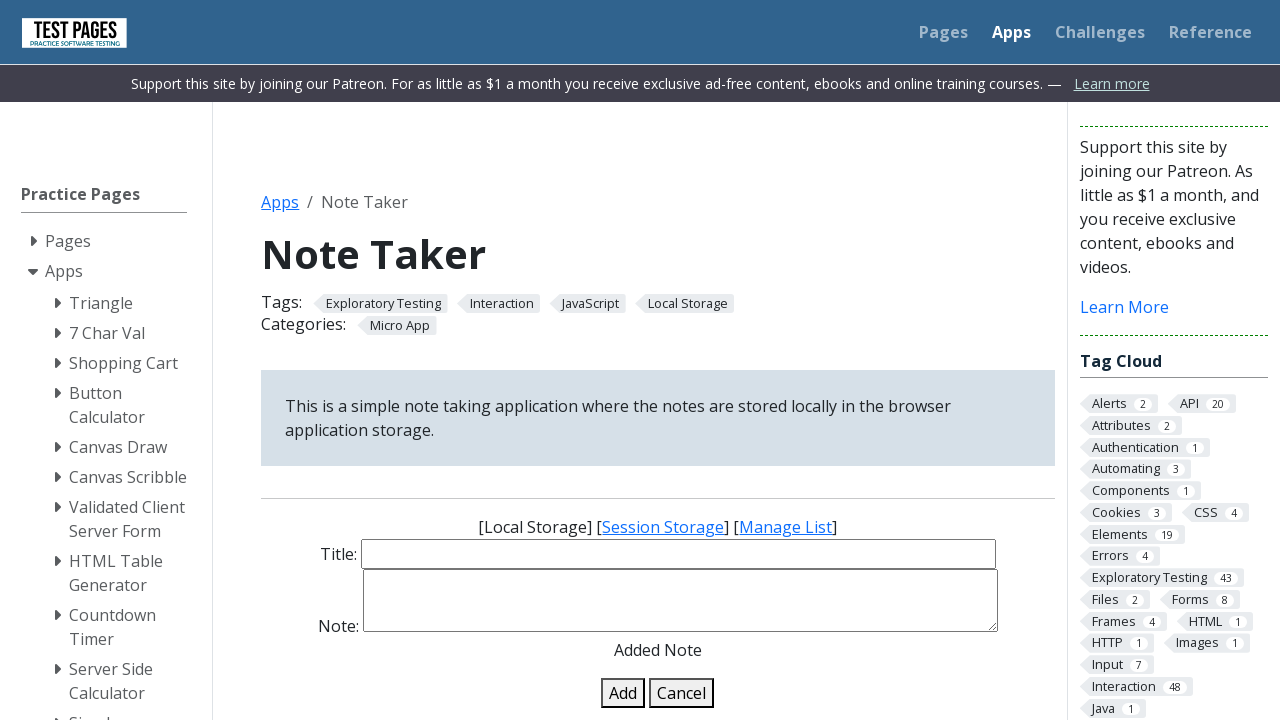

Verified note title matches 'My basic note'
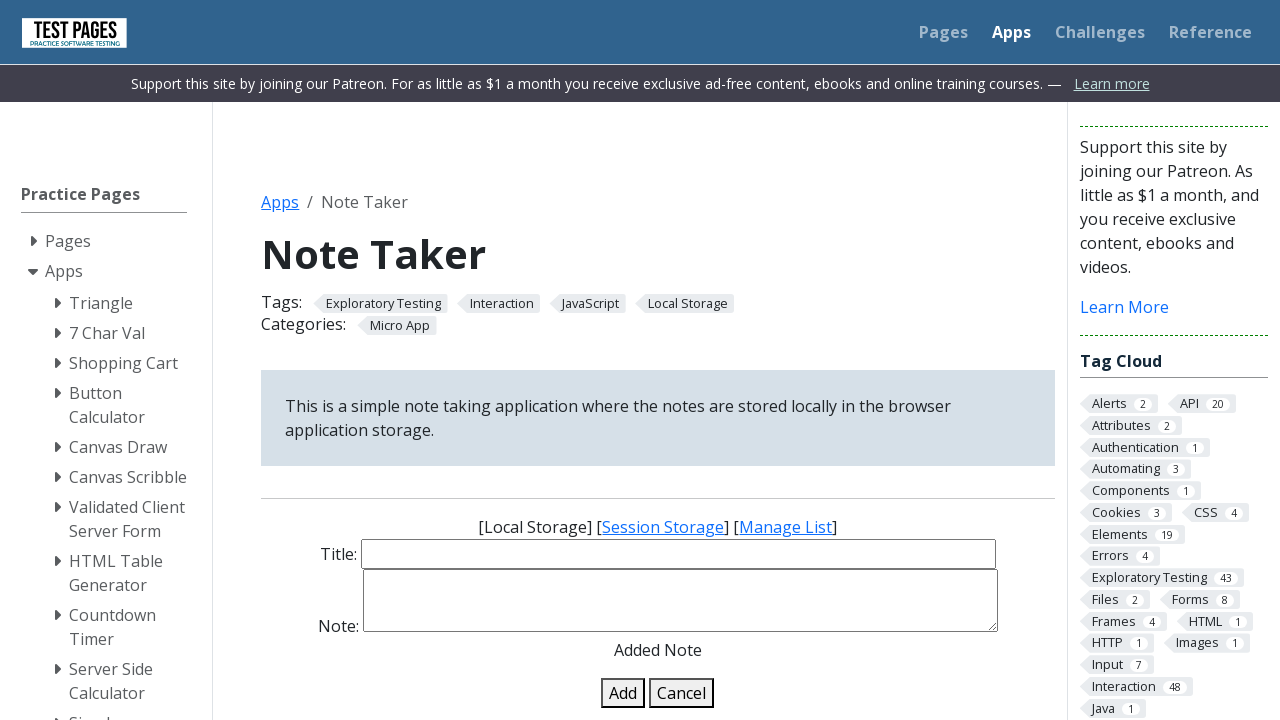

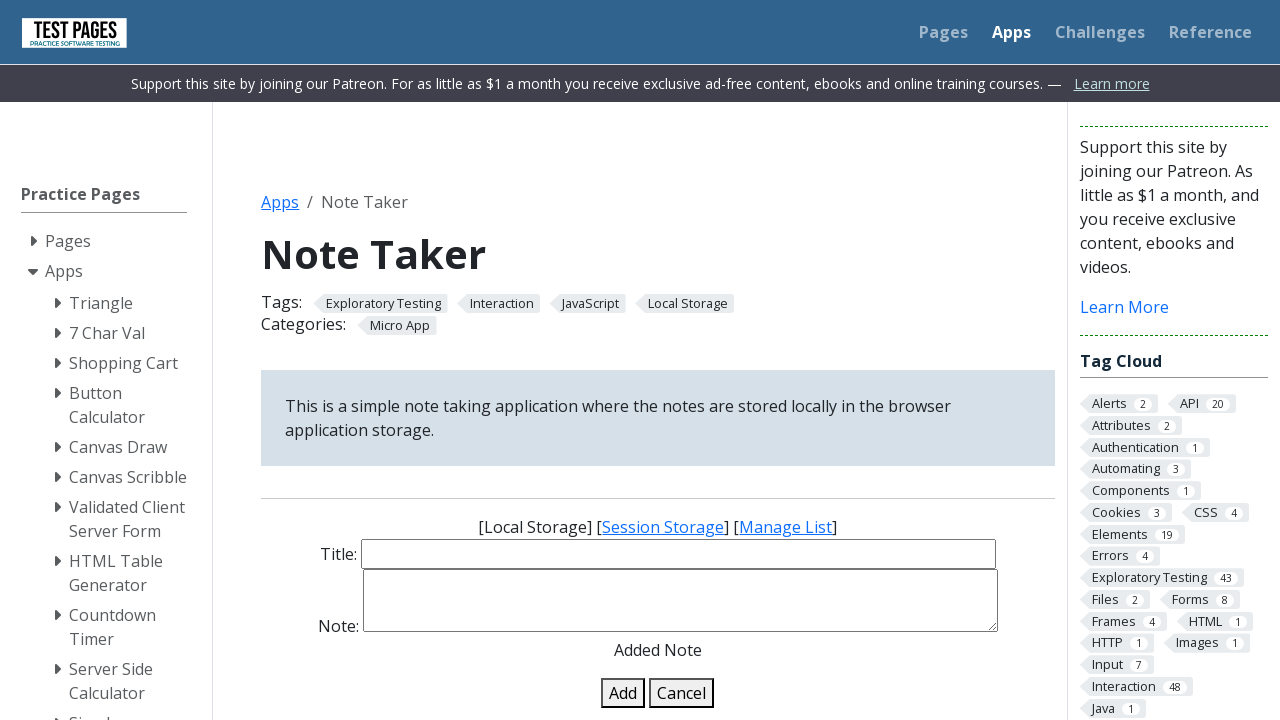